Navigates to Selenium downloads page and clicks on a download button to initiate a file download

Starting URL: http://code.google.com/p/selenium/downloads/list

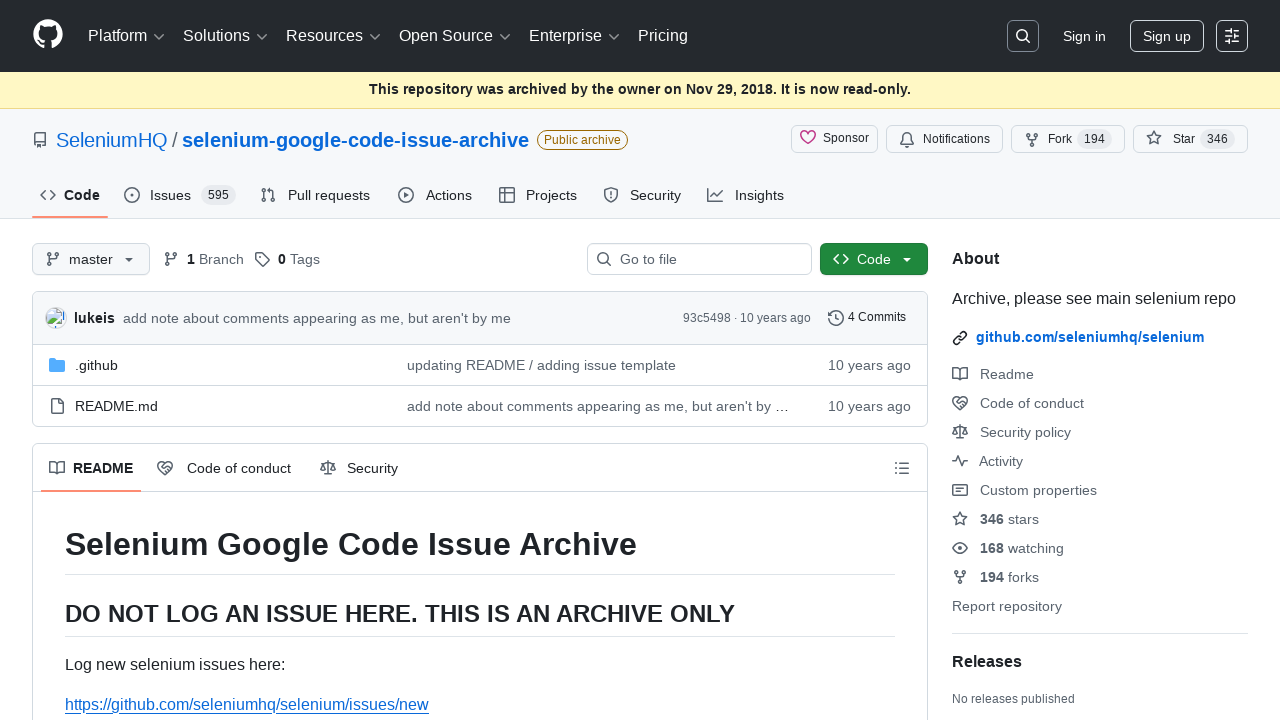

Navigated to Selenium downloads page
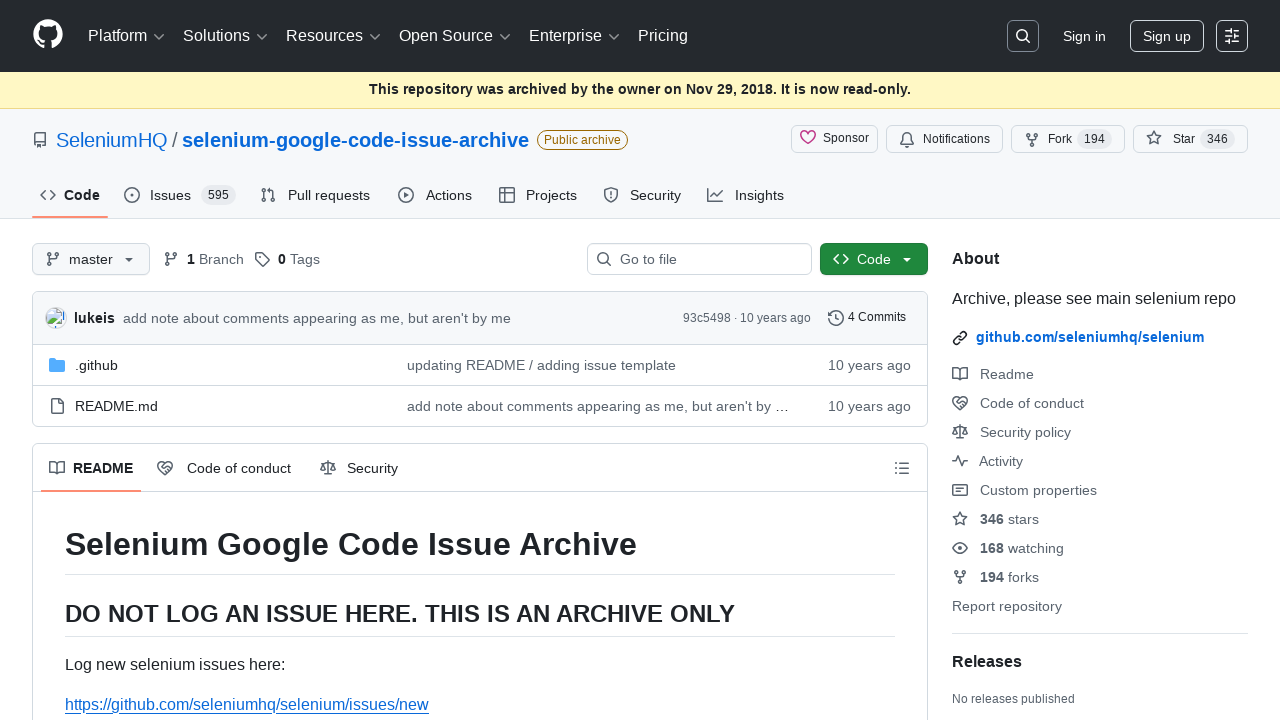

Located all download buttons on the page
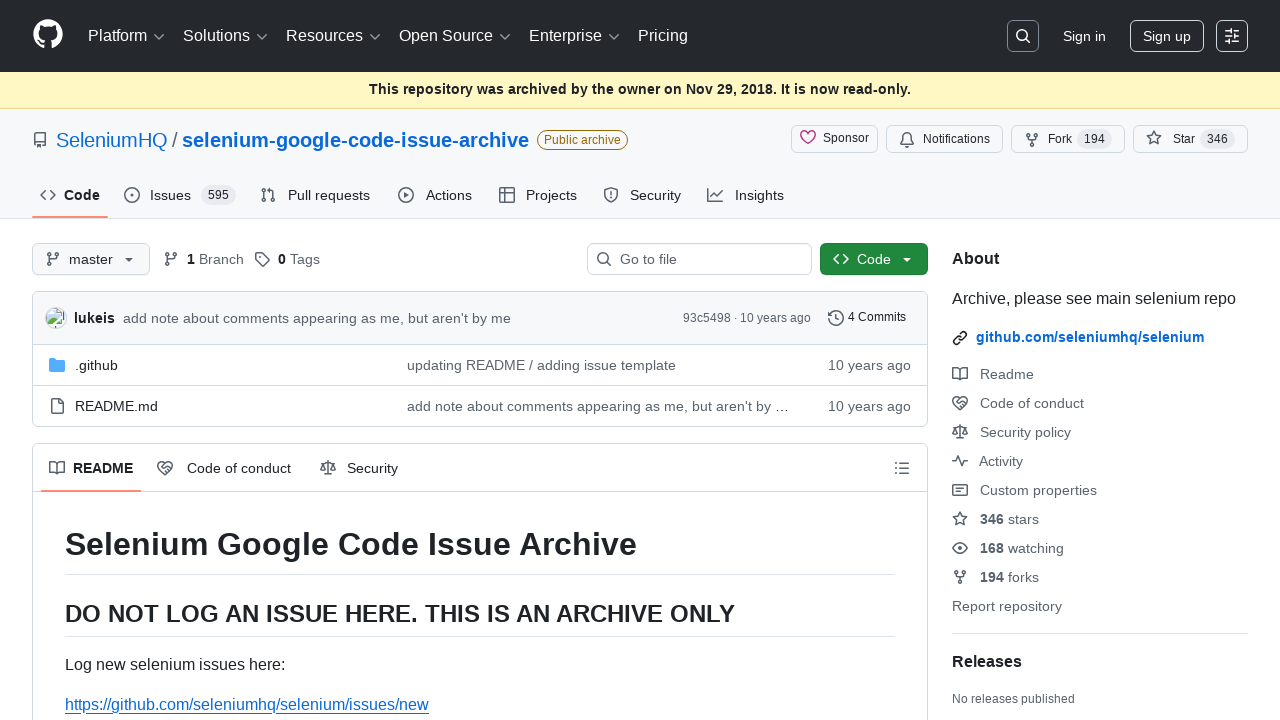

Set up dialog handler to accept alerts
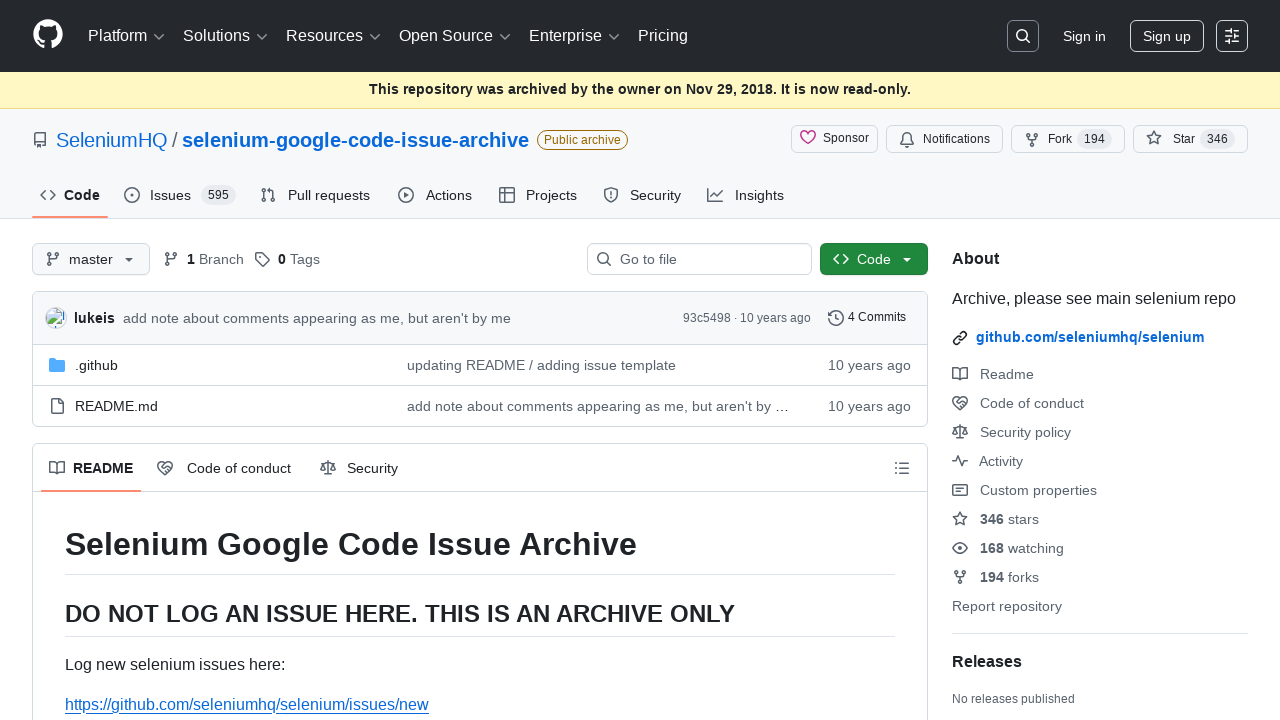

Waited for potential dialog to appear
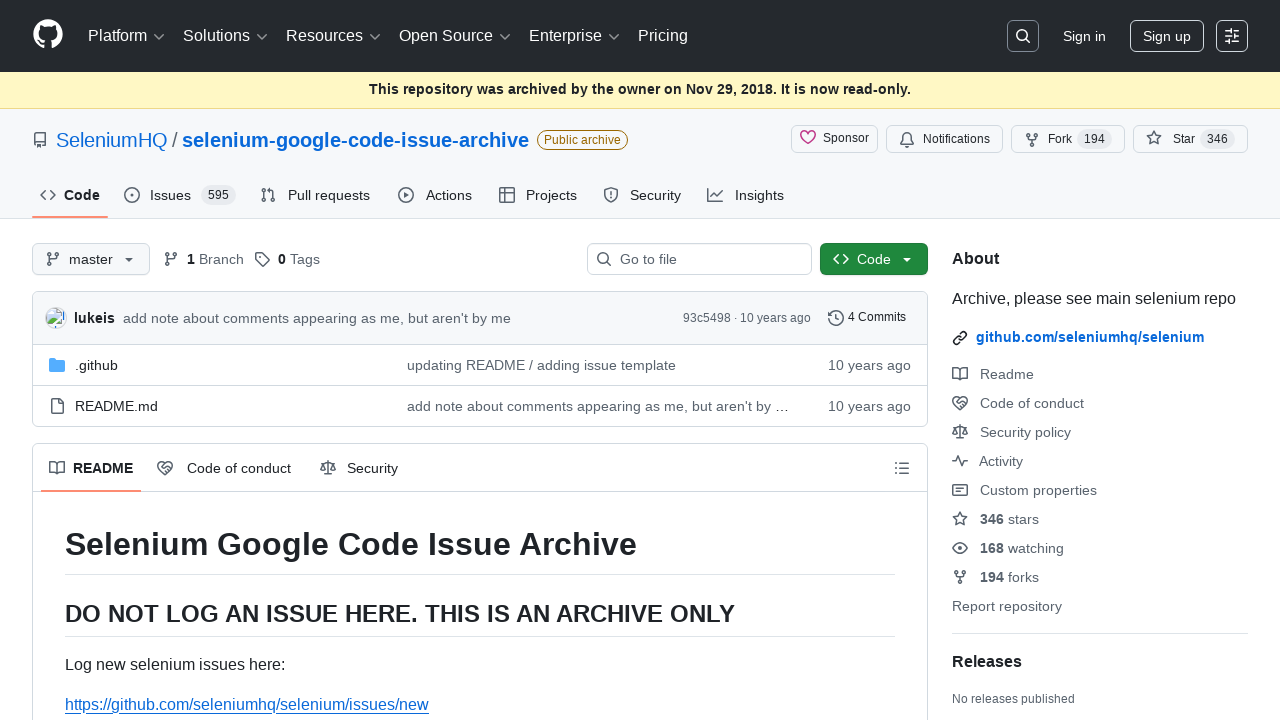

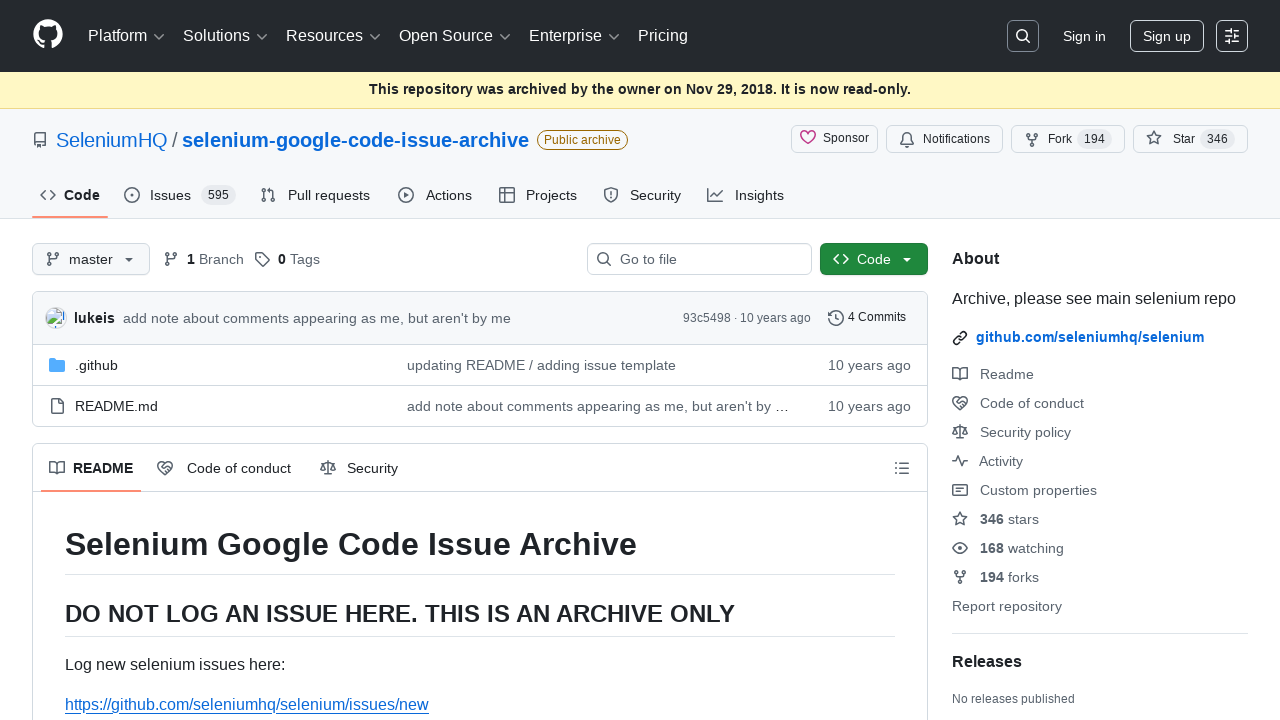